Tests sorting the Email column in ascending order by clicking the column header and verifying the email values are sorted alphabetically

Starting URL: http://the-internet.herokuapp.com/tables

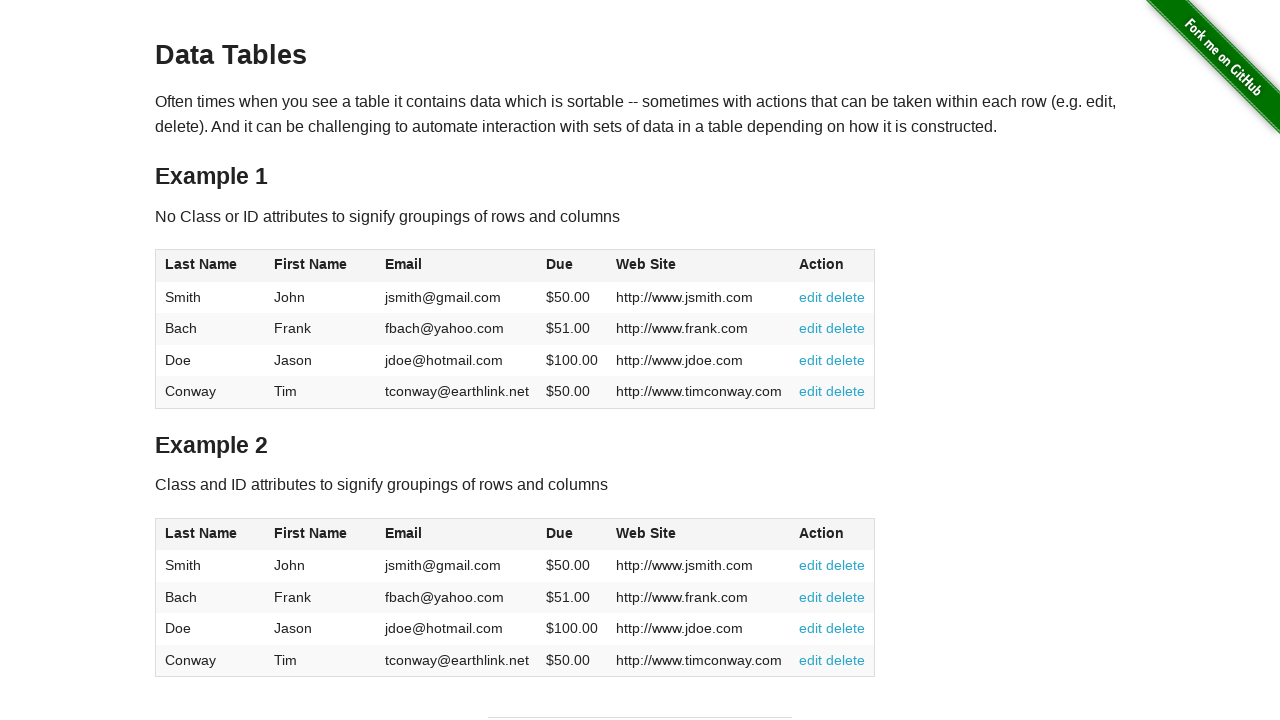

Clicked Email column header to sort ascending at (457, 266) on #table1 thead tr th:nth-of-type(3)
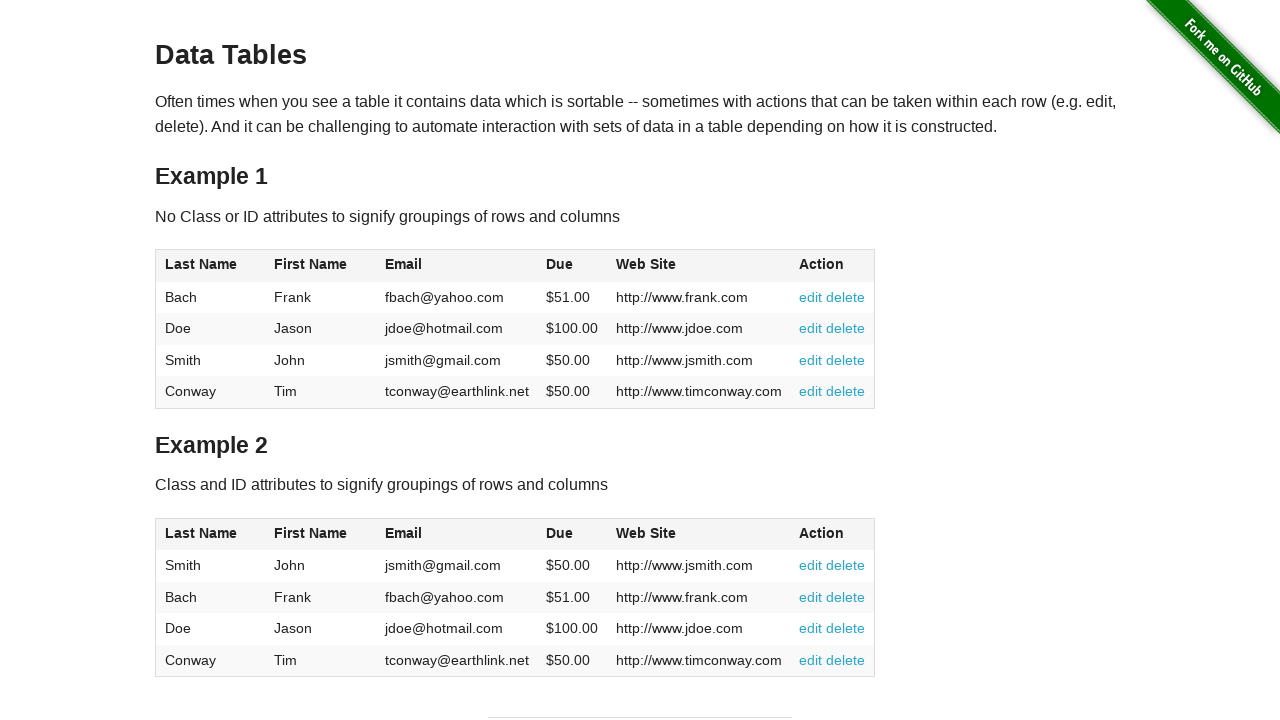

Email column loaded and table sorted in ascending order
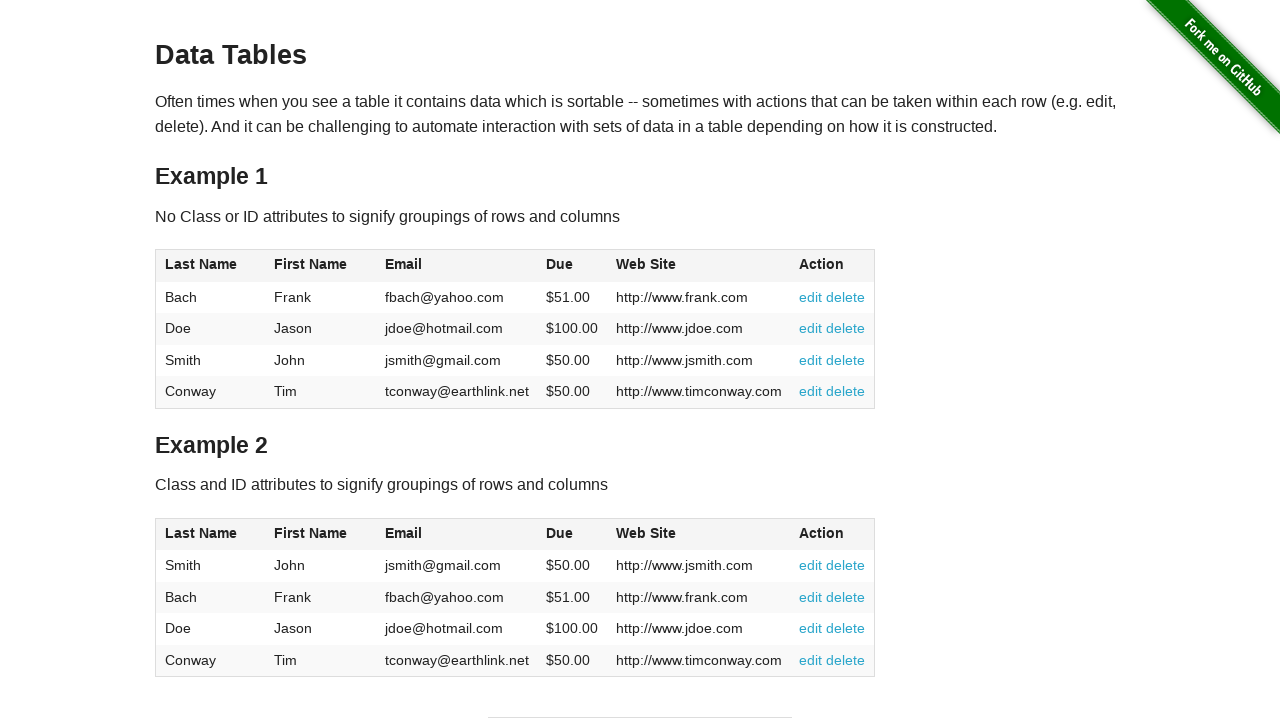

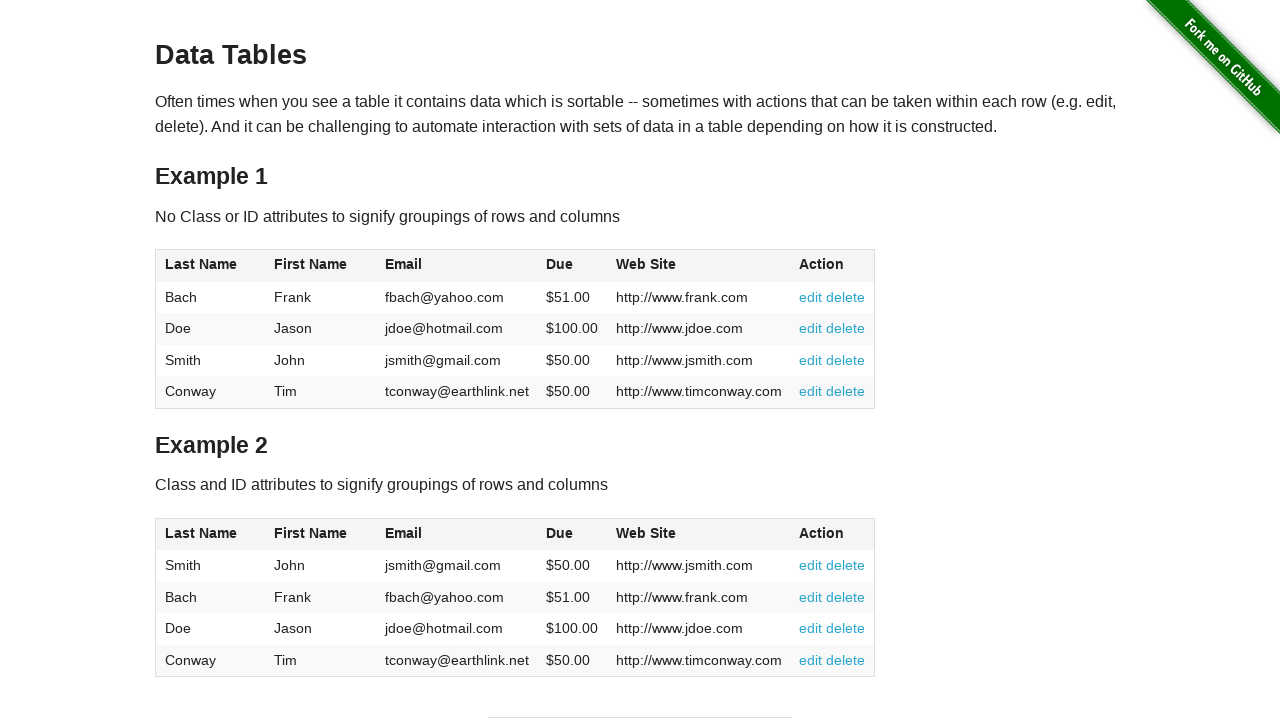